Tests basic browser navigation capabilities including back, forward, refresh, and navigating to a new URL

Starting URL: http://ecollegeweb.in/hostel_project/login

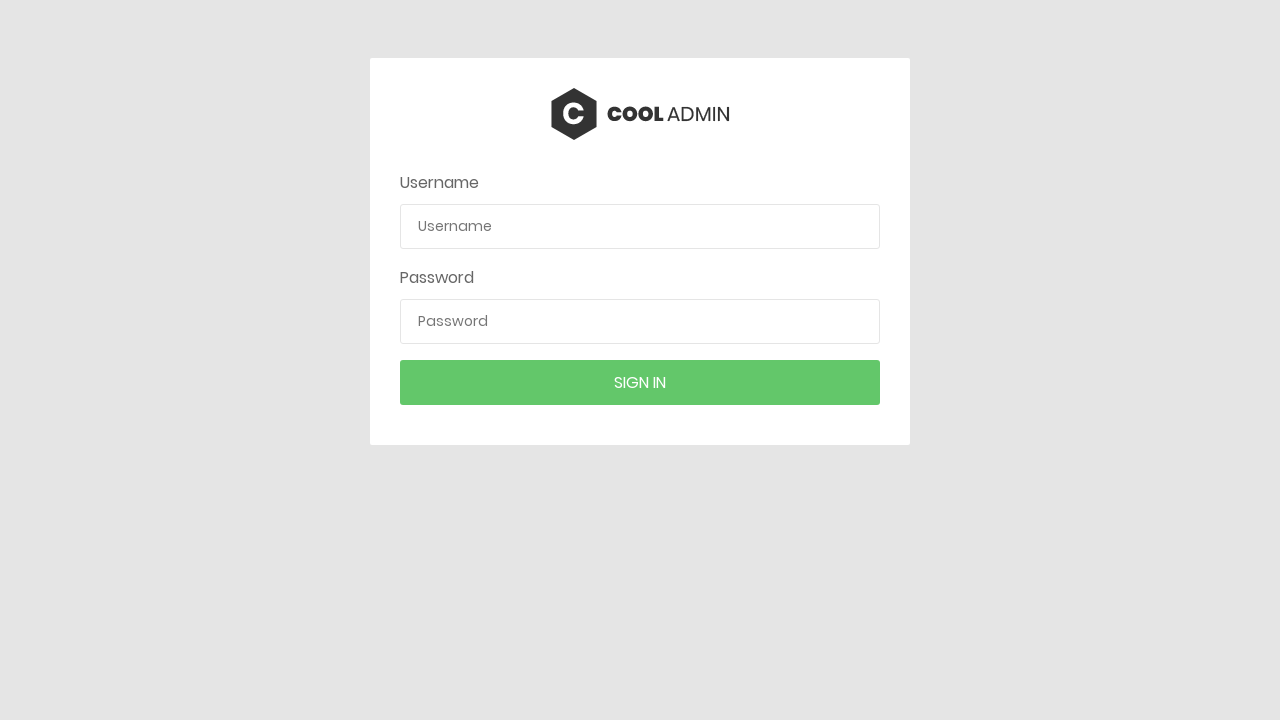

Navigated back in browser history
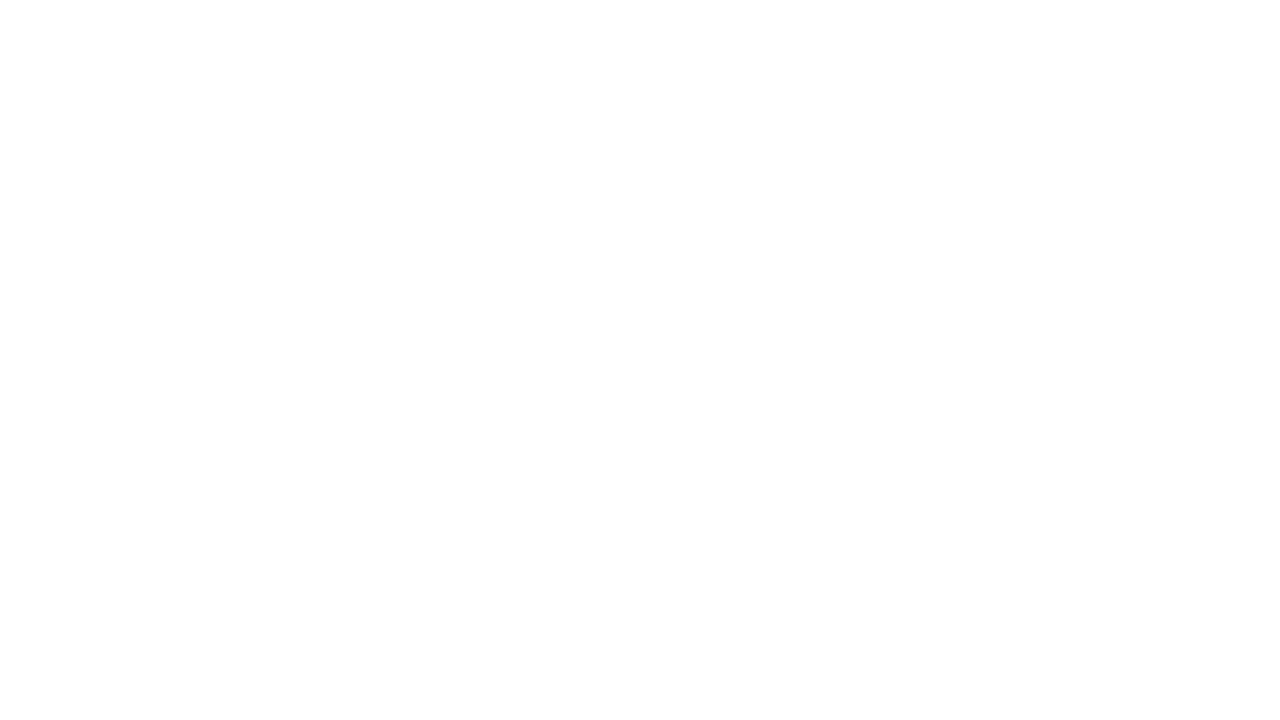

Navigated forward in browser history
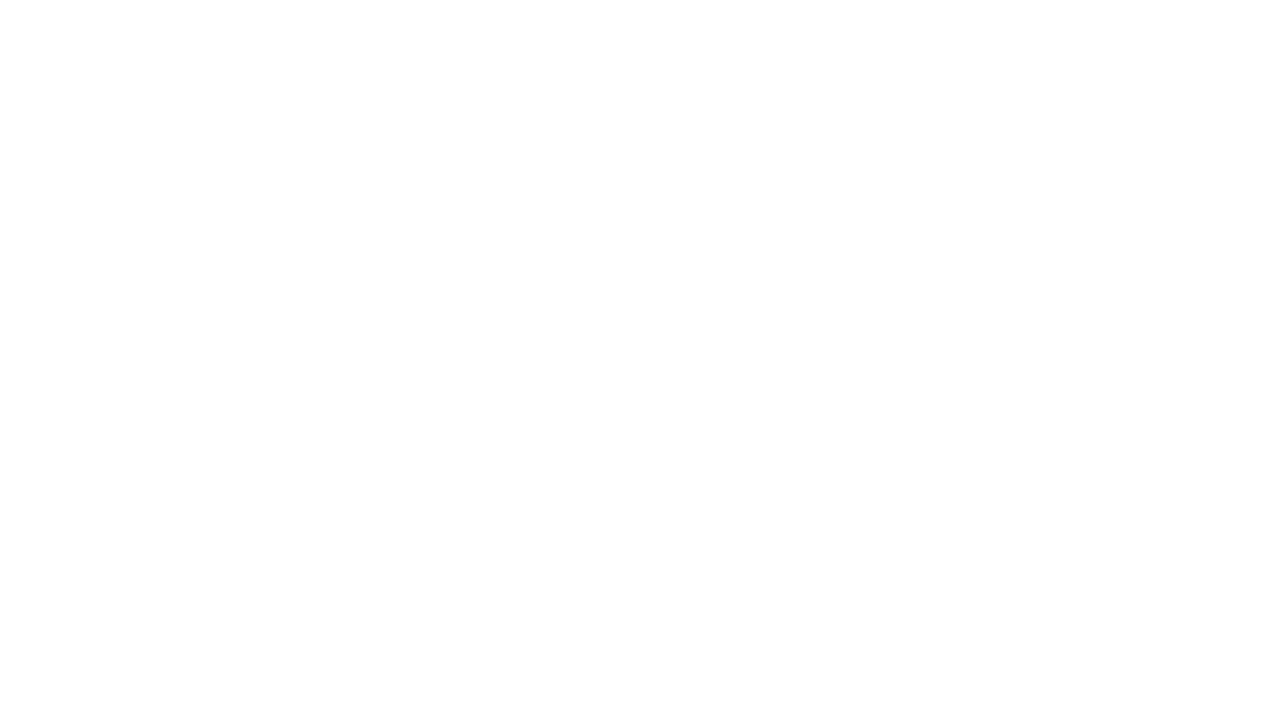

Refreshed the current page
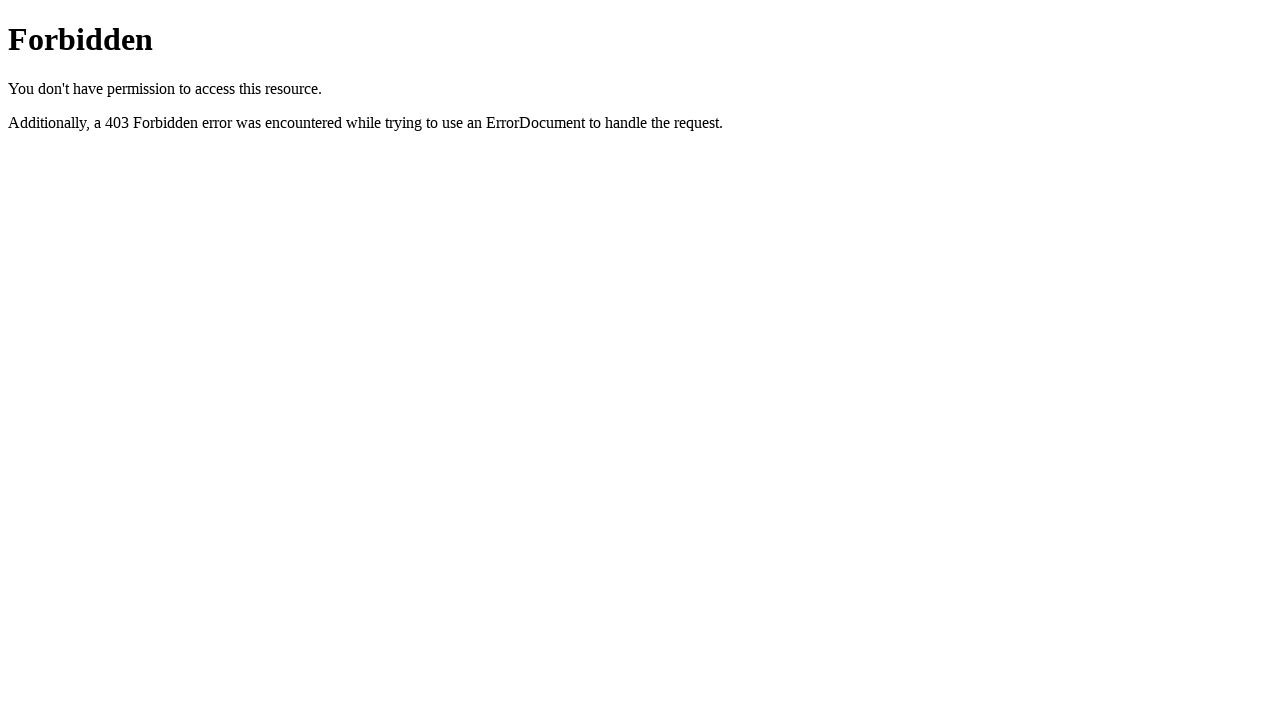

Navigated to http://techdrills.in
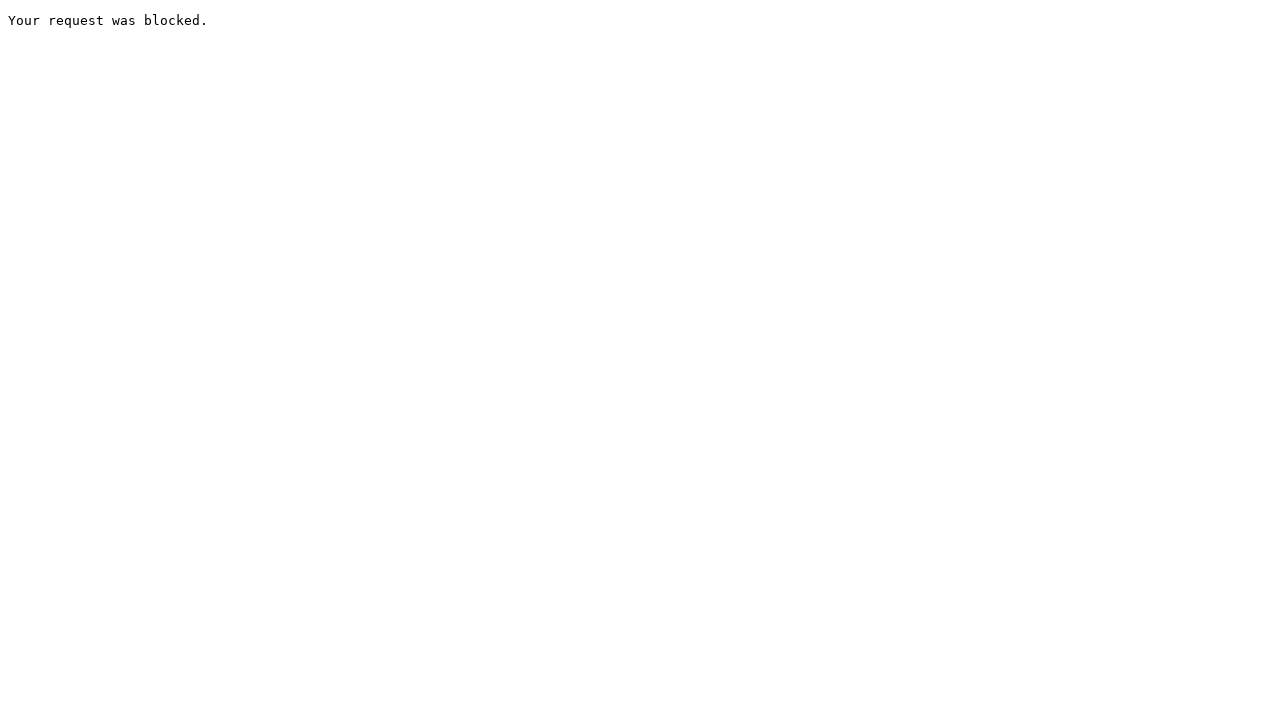

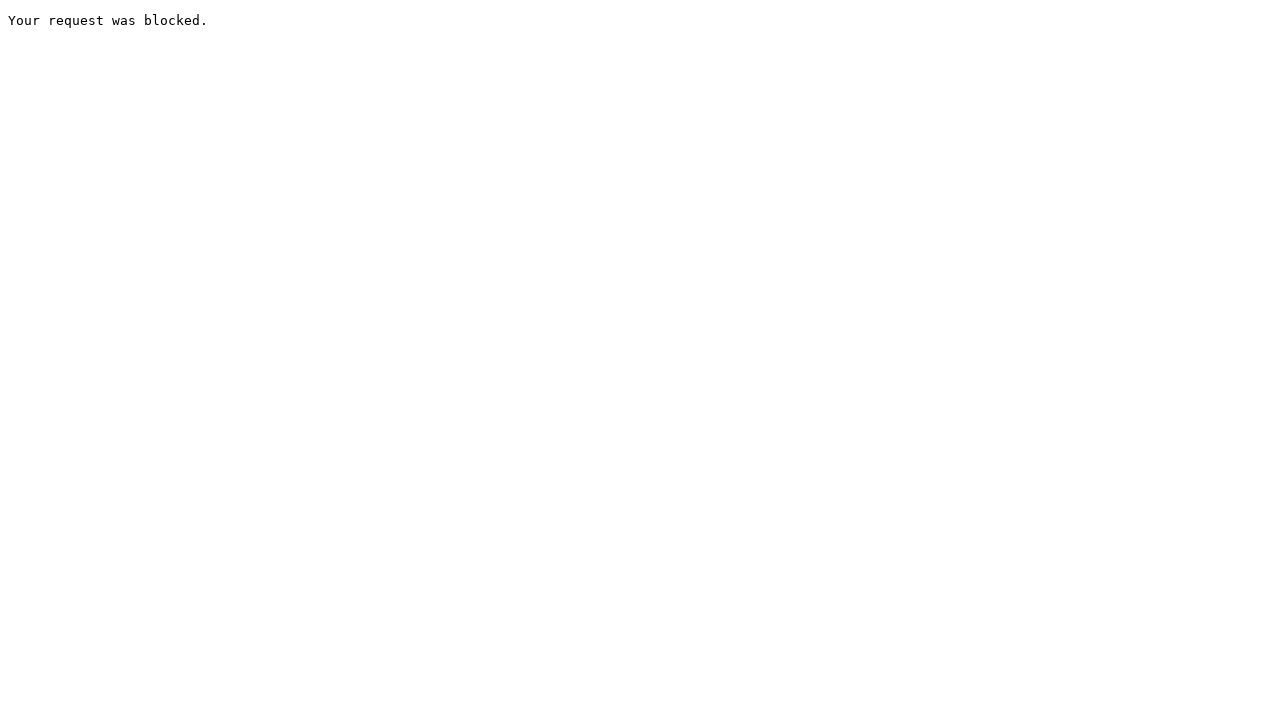